Tests adding a product (iPhone 12) to the shopping cart on an e-commerce demo site and verifies the item appears in the cart

Starting URL: https://bstackdemo.com/

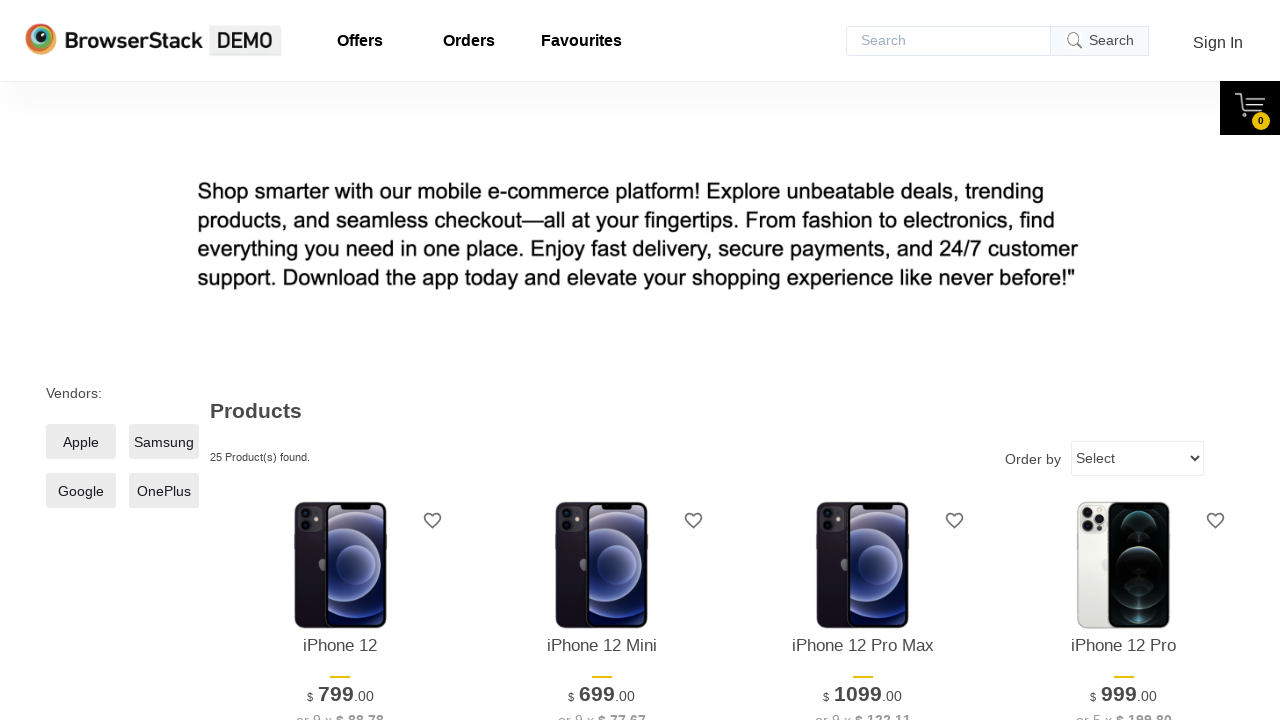

Waited for page to load with title containing 'StackDemo'
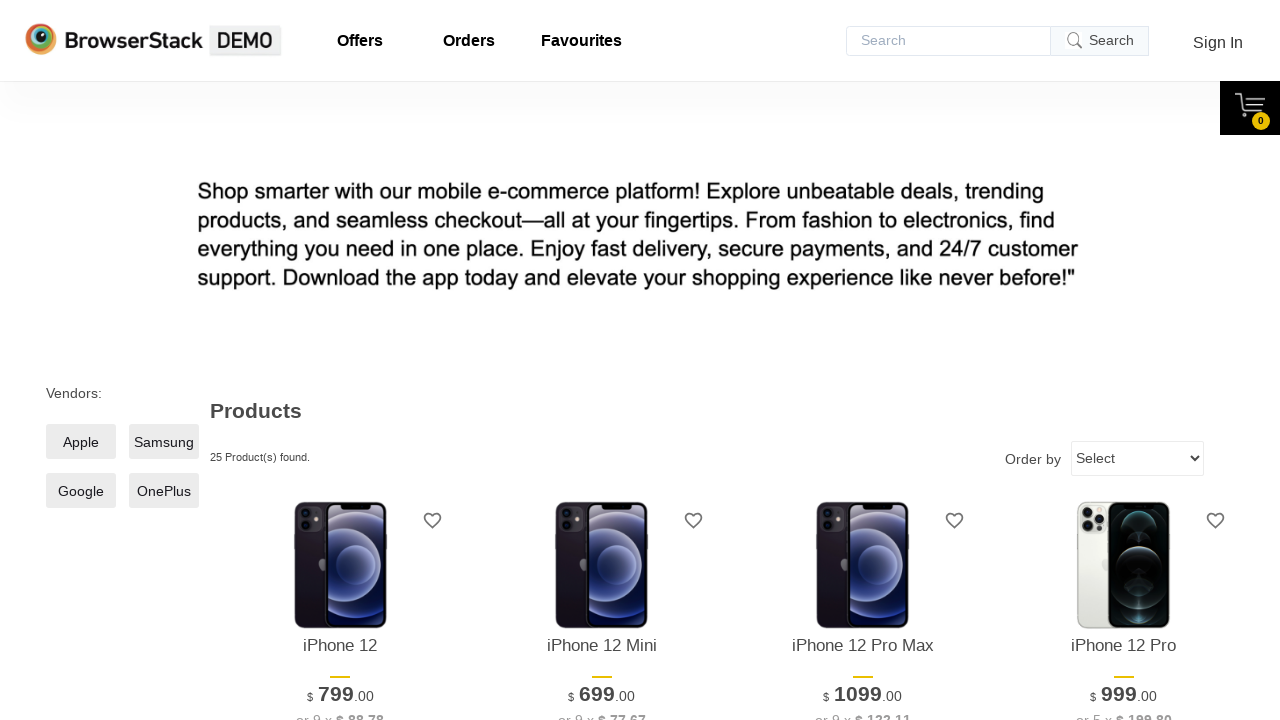

Retrieved product name from page (iPhone 12)
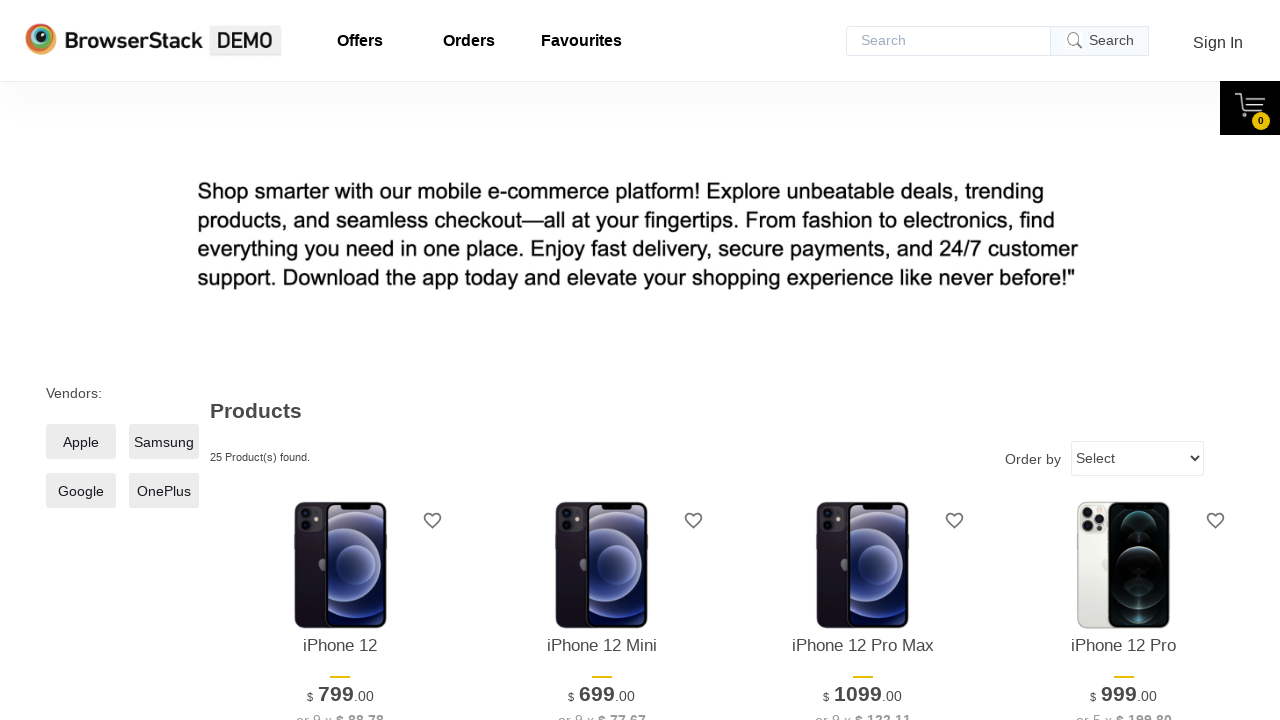

Clicked 'Add to cart' button for iPhone 12 at (340, 361) on xpath=//*[@id="1"]/div[4]
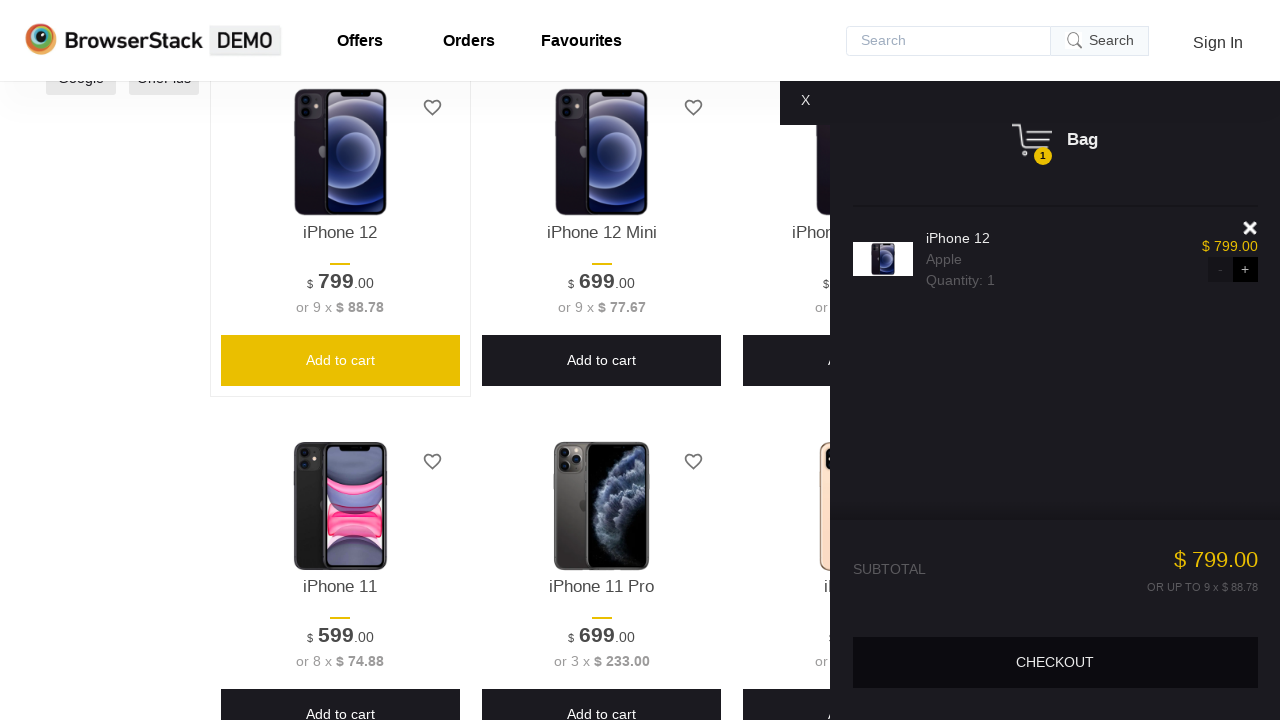

Cart pane became visible
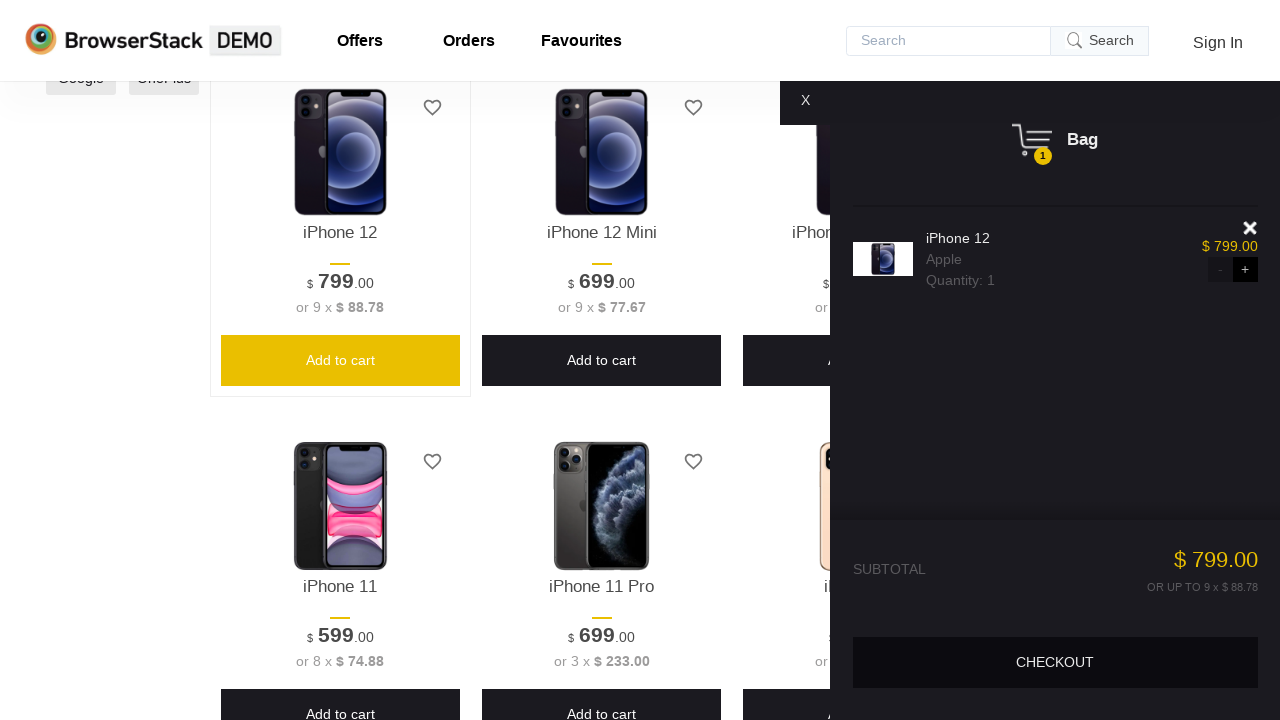

Retrieved product name from shopping cart
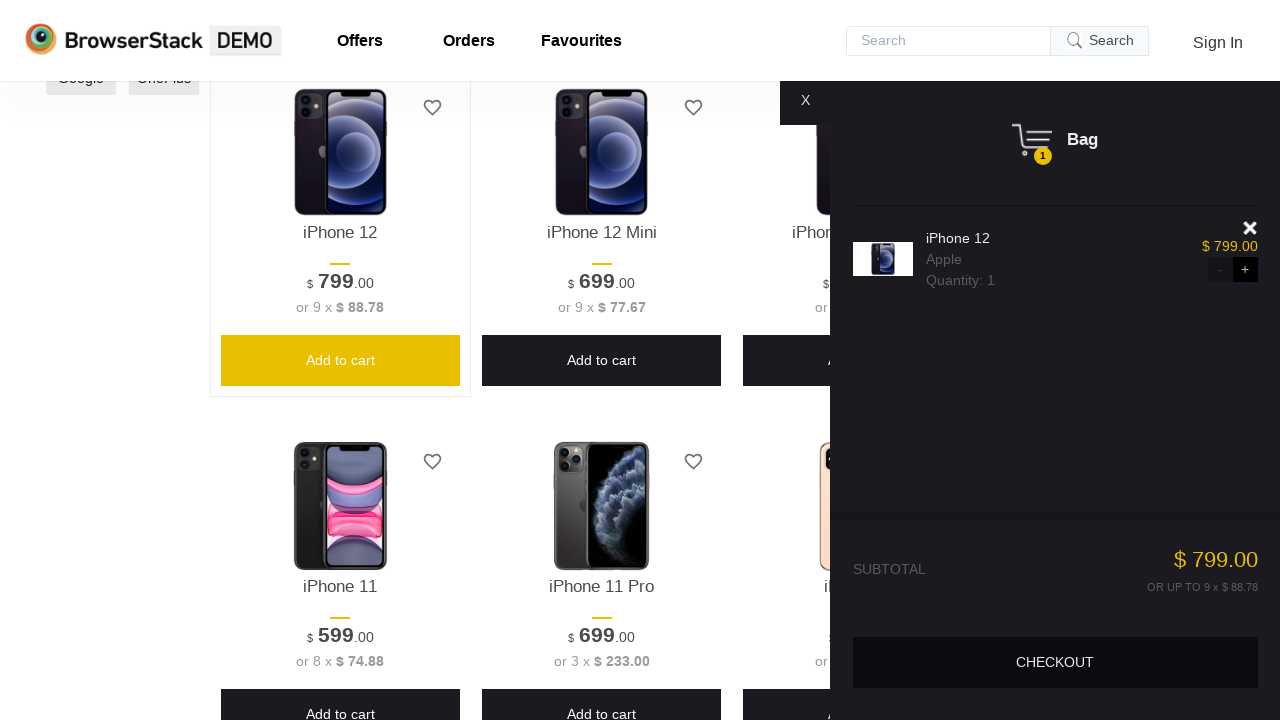

Verified that iPhone 12 product name matches between page and cart
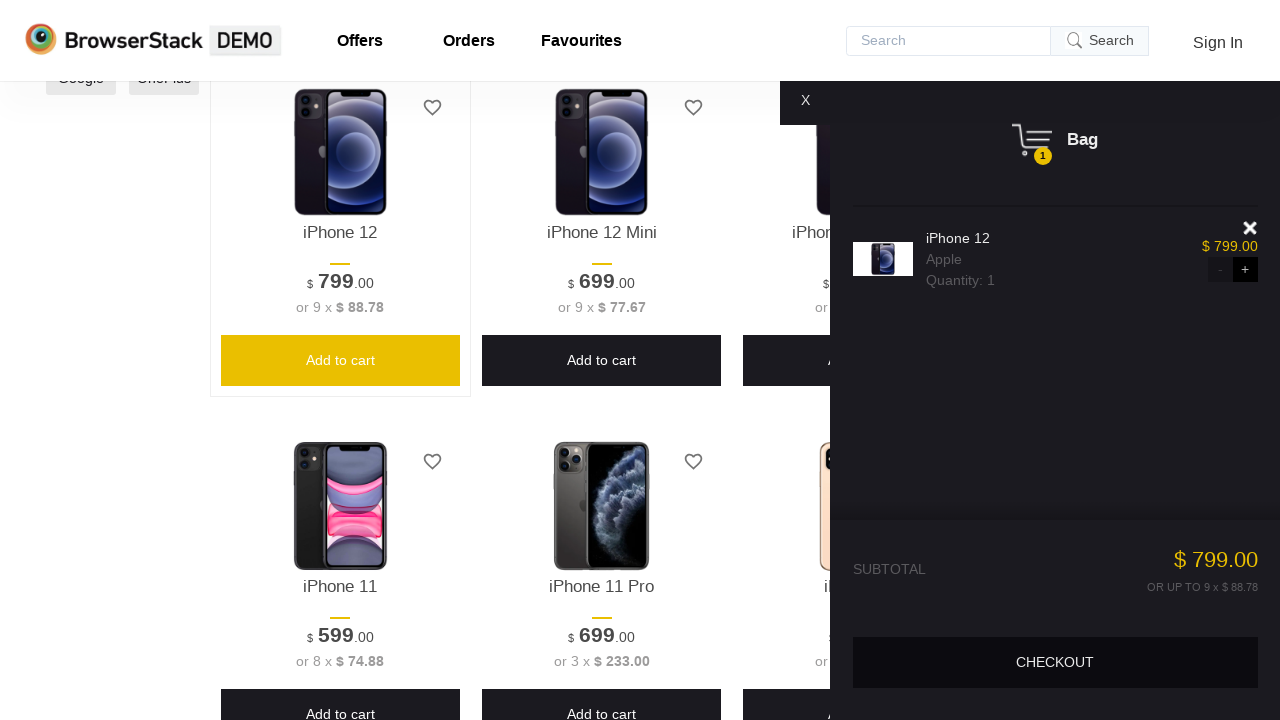

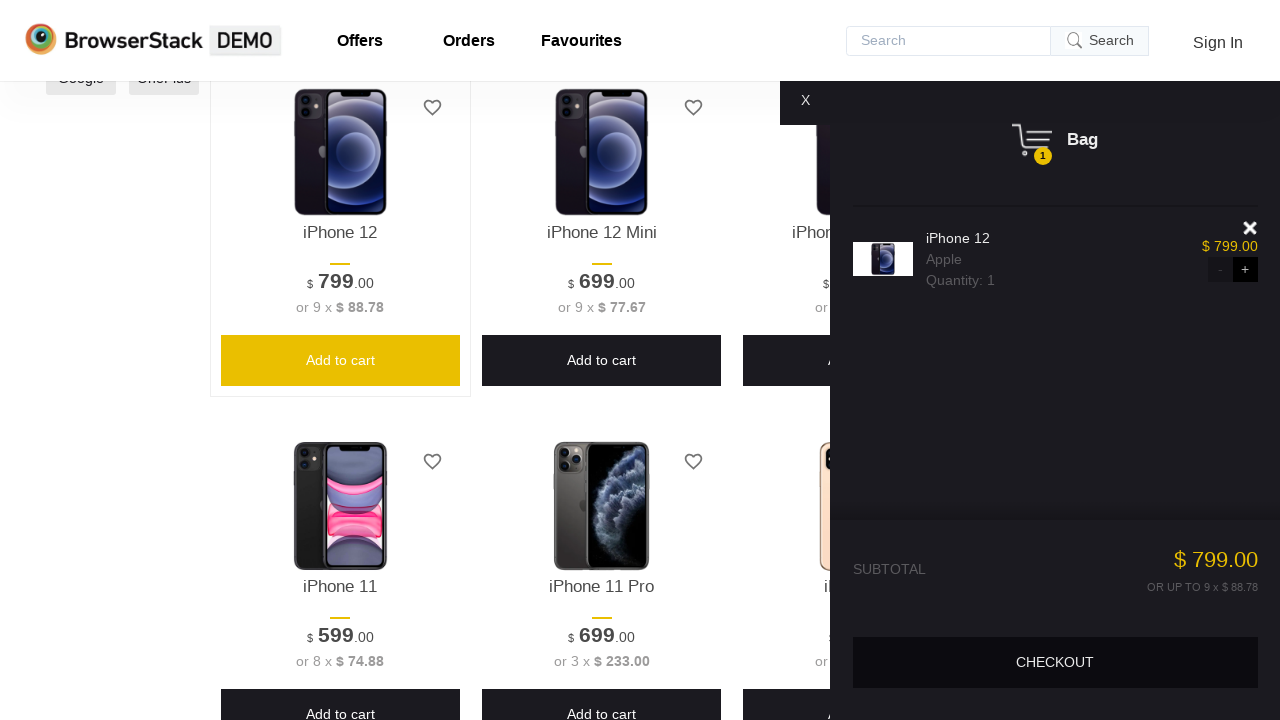